Tests passenger dropdown functionality by opening the dropdown, incrementing the adult passenger count 4 times, and closing the dropdown

Starting URL: https://rahulshettyacademy.com/dropdownsPractise/

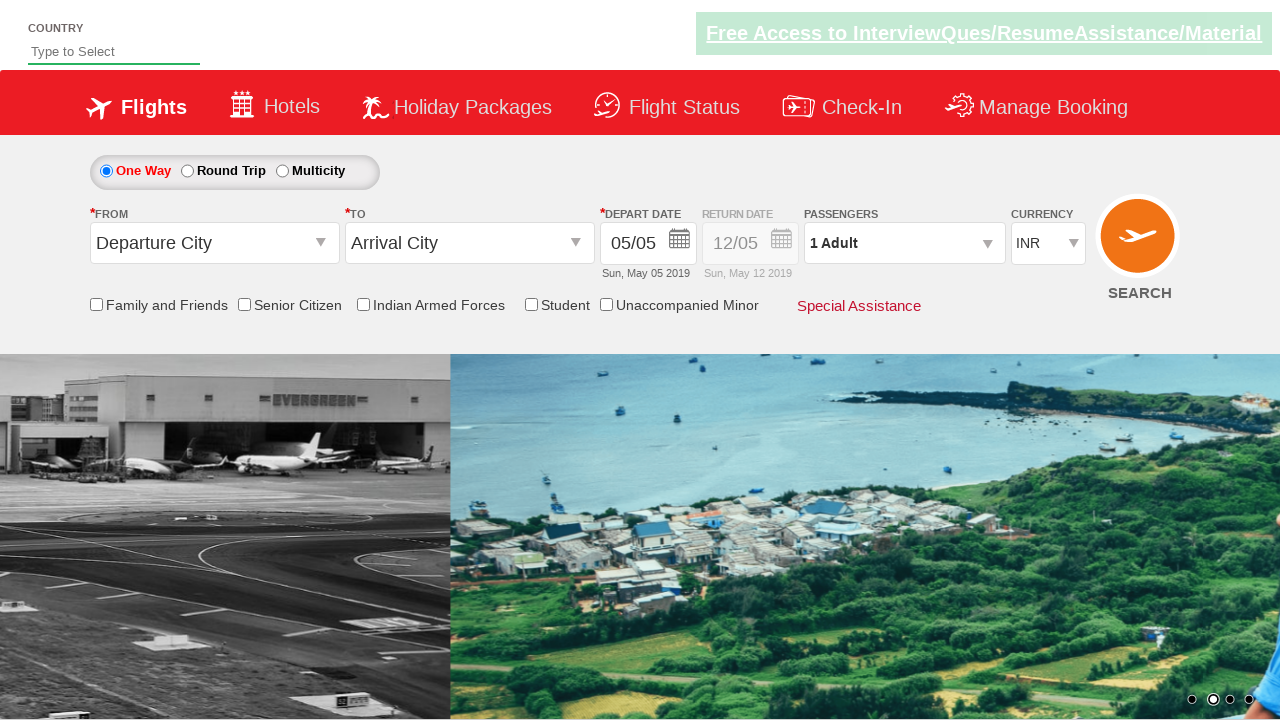

Clicked on passenger info dropdown to open it at (904, 243) on #divpaxinfo
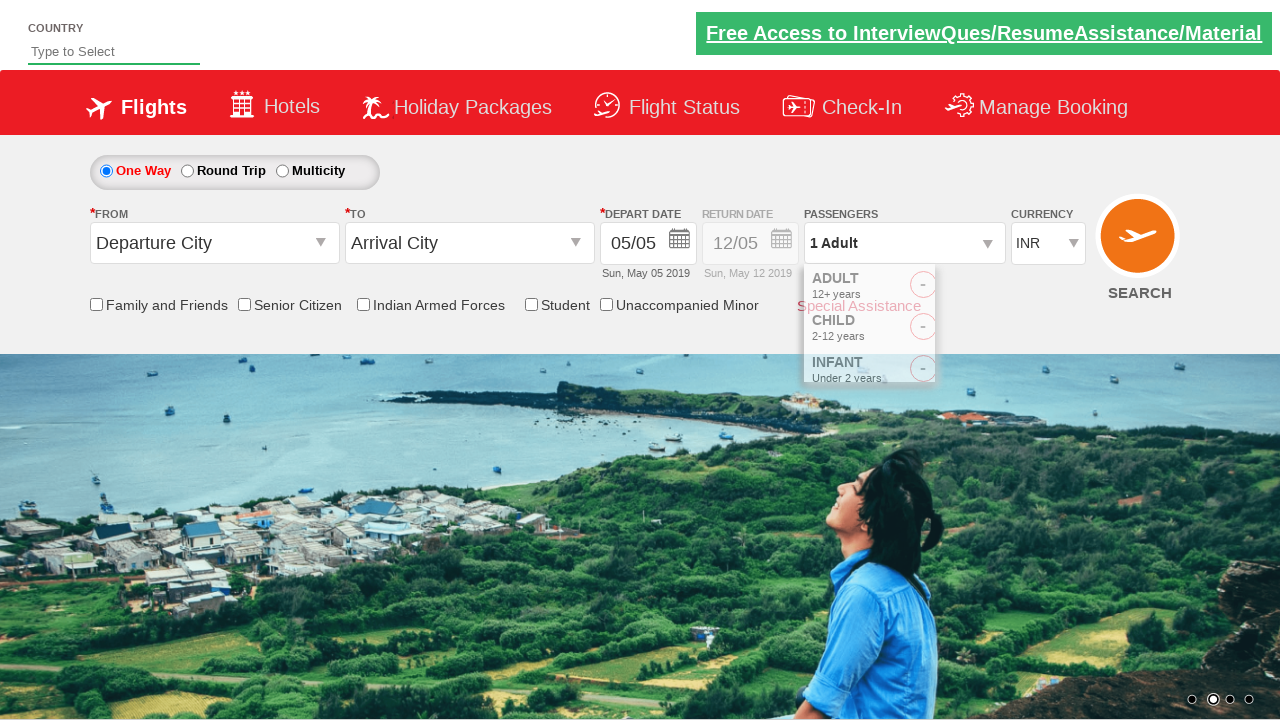

Waited for dropdown to be visible
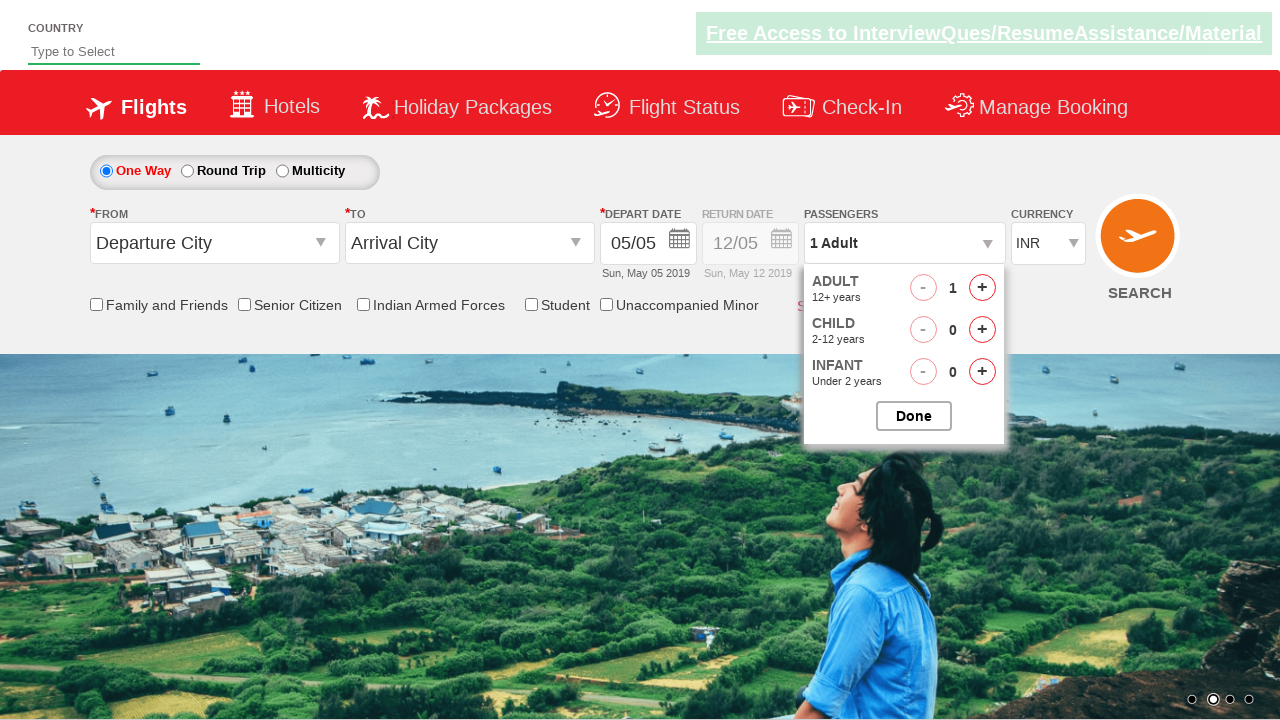

Incremented adult passenger count (iteration 1 of 4) at (982, 288) on #hrefIncAdt
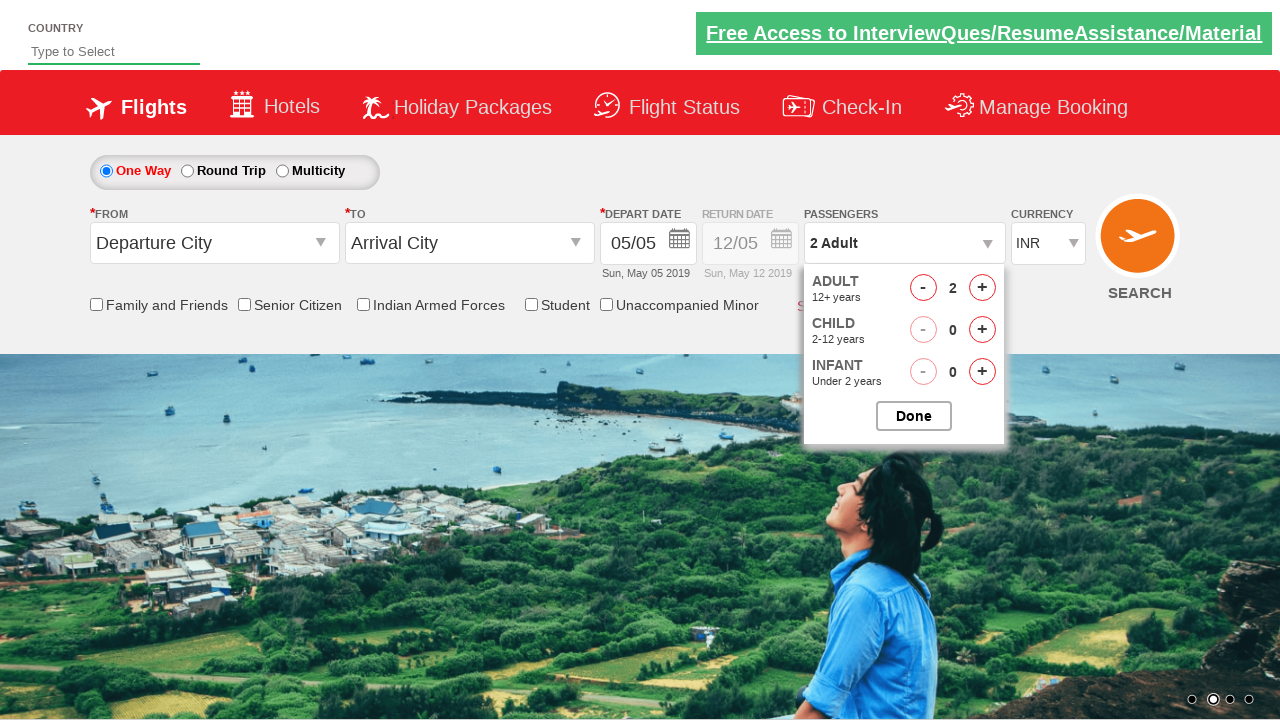

Incremented adult passenger count (iteration 2 of 4) at (982, 288) on #hrefIncAdt
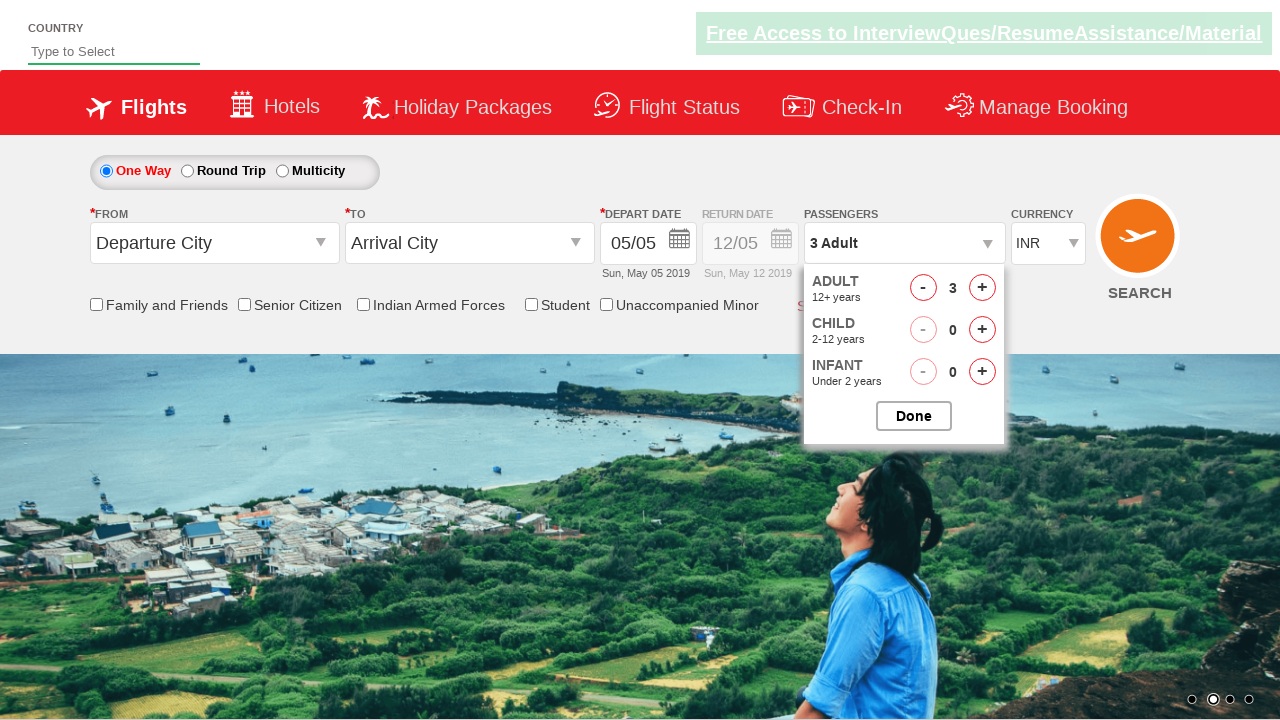

Incremented adult passenger count (iteration 3 of 4) at (982, 288) on #hrefIncAdt
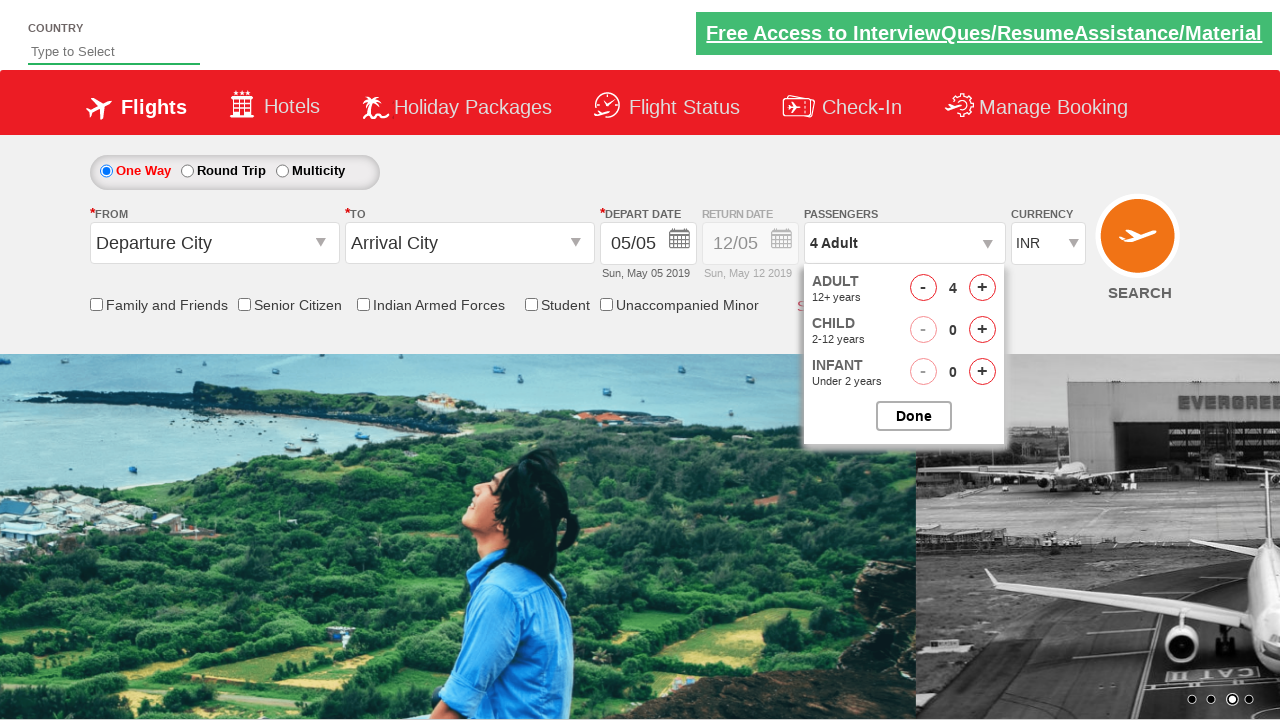

Incremented adult passenger count (iteration 4 of 4) at (982, 288) on #hrefIncAdt
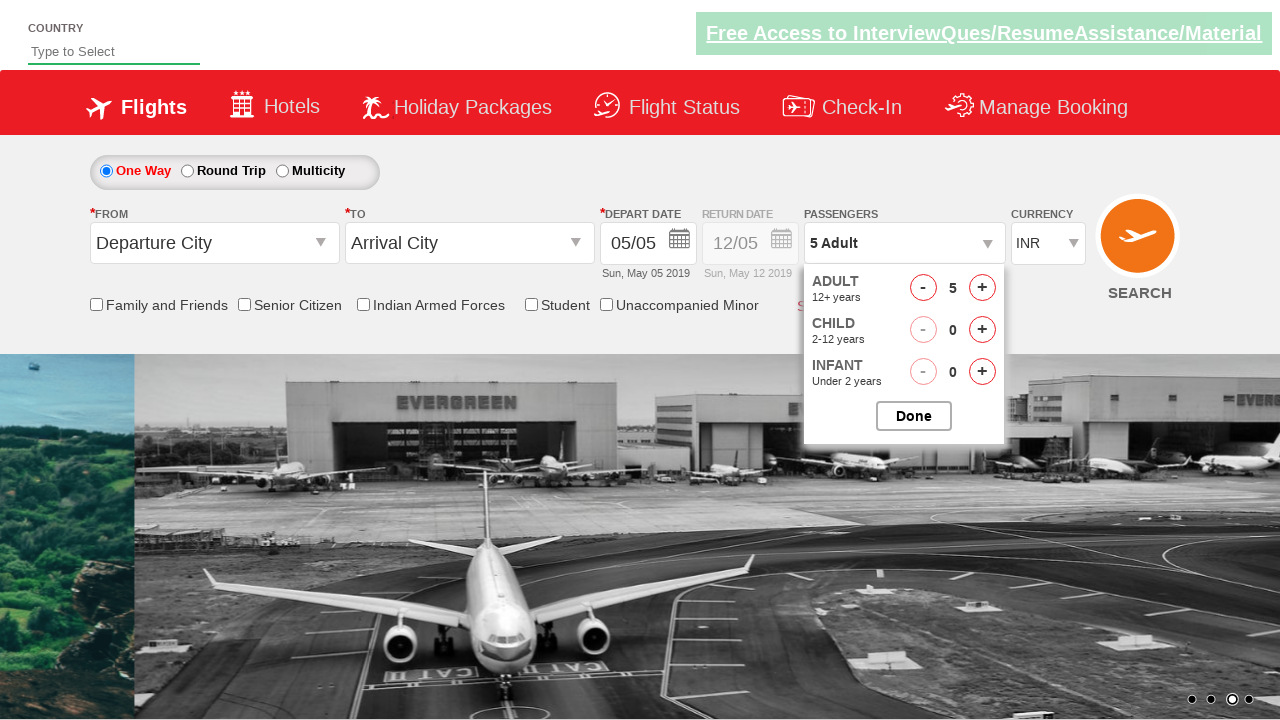

Closed the passenger options dropdown at (914, 416) on #btnclosepaxoption
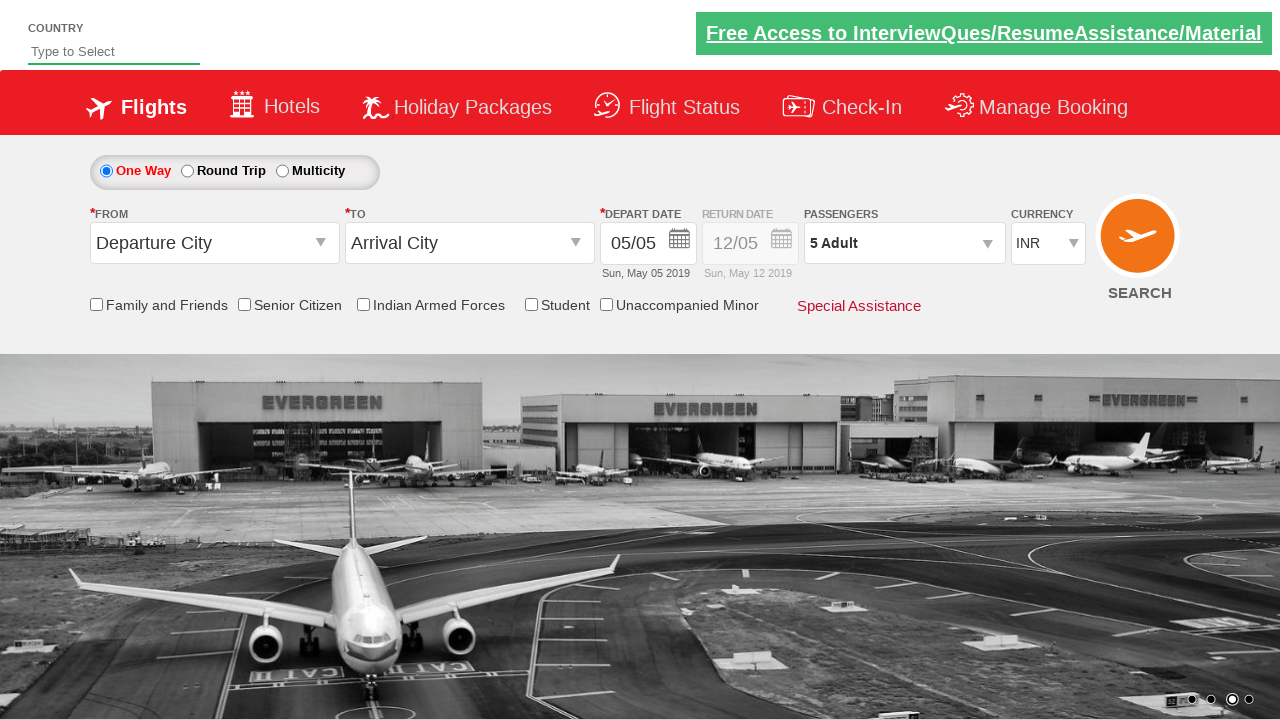

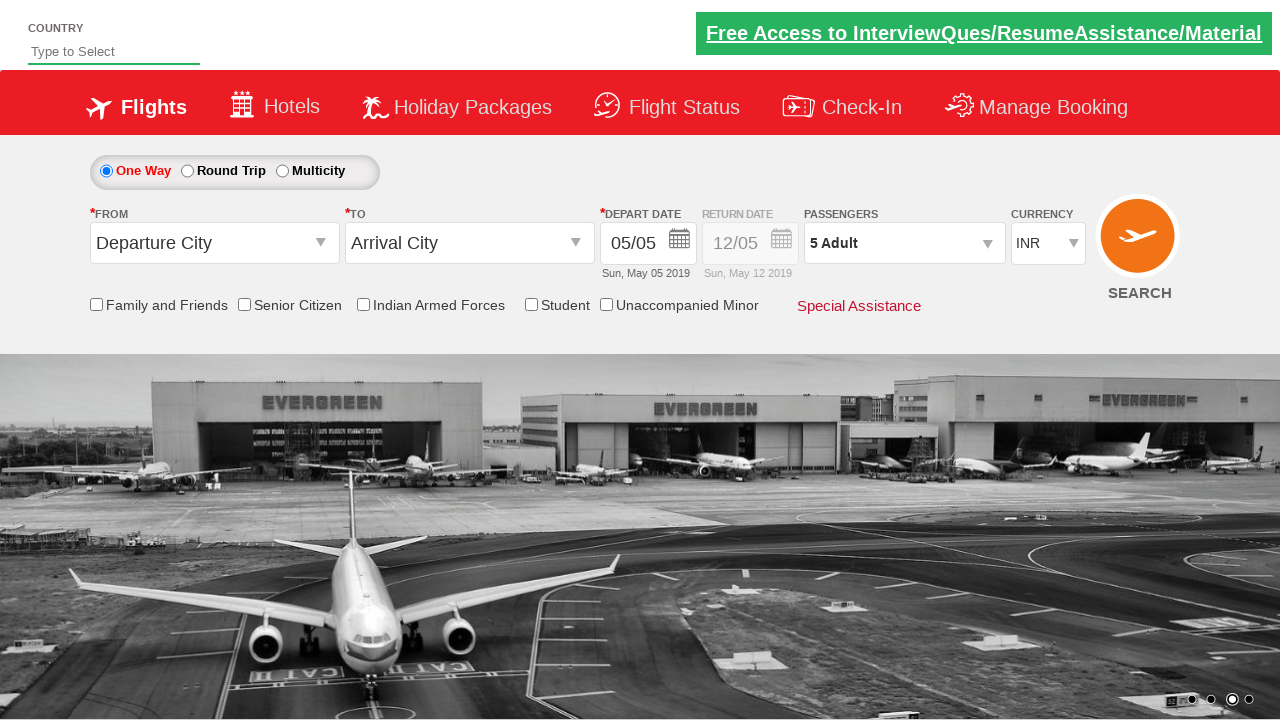